Tests dynamic controls by clicking a button to enable and then disable an input field

Starting URL: https://the-internet.herokuapp.com/

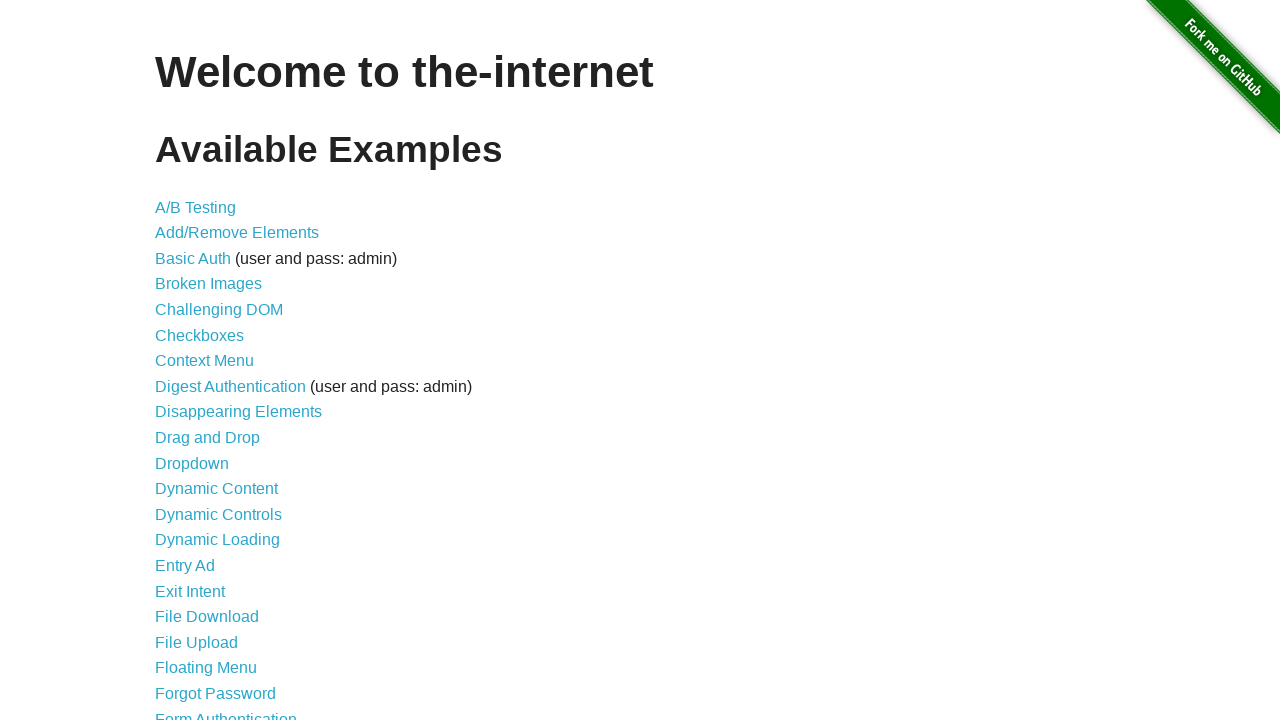

Clicked on Dynamic Controls link at (218, 514) on a:has-text('Dynamic Controls')
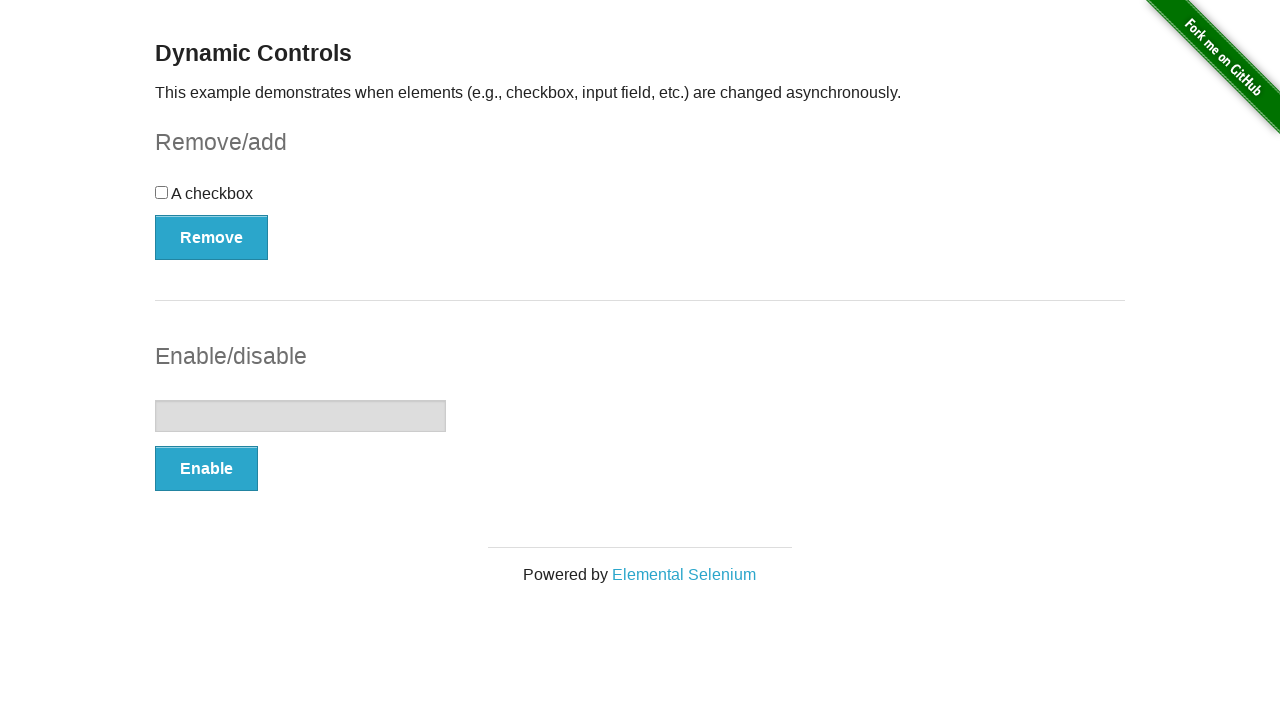

Input field loaded
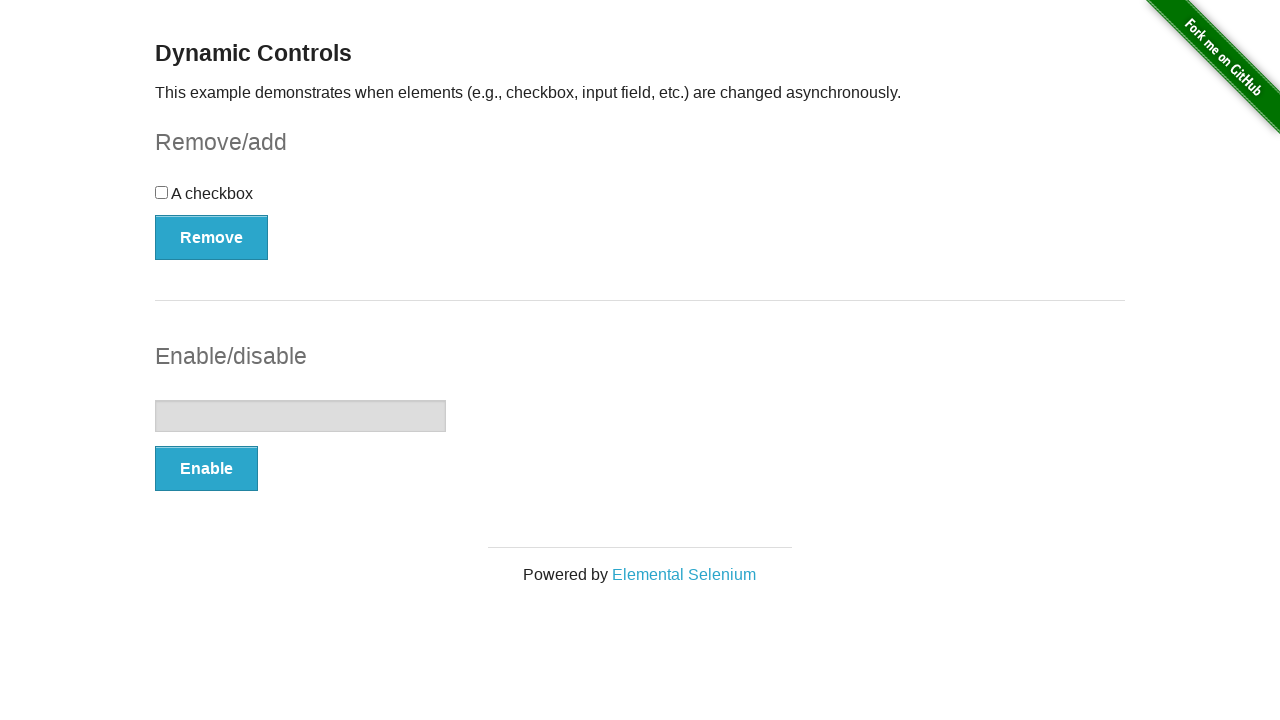

Clicked enable button at (206, 469) on #input-example button
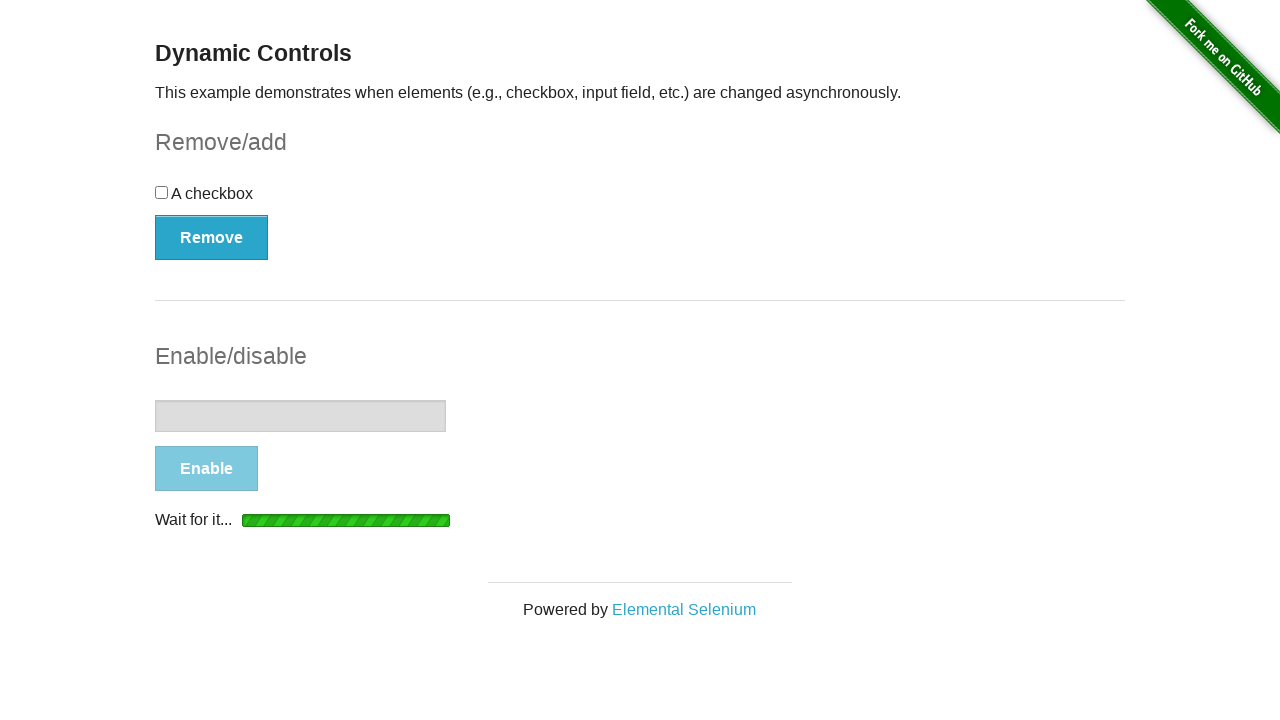

Input field is now enabled
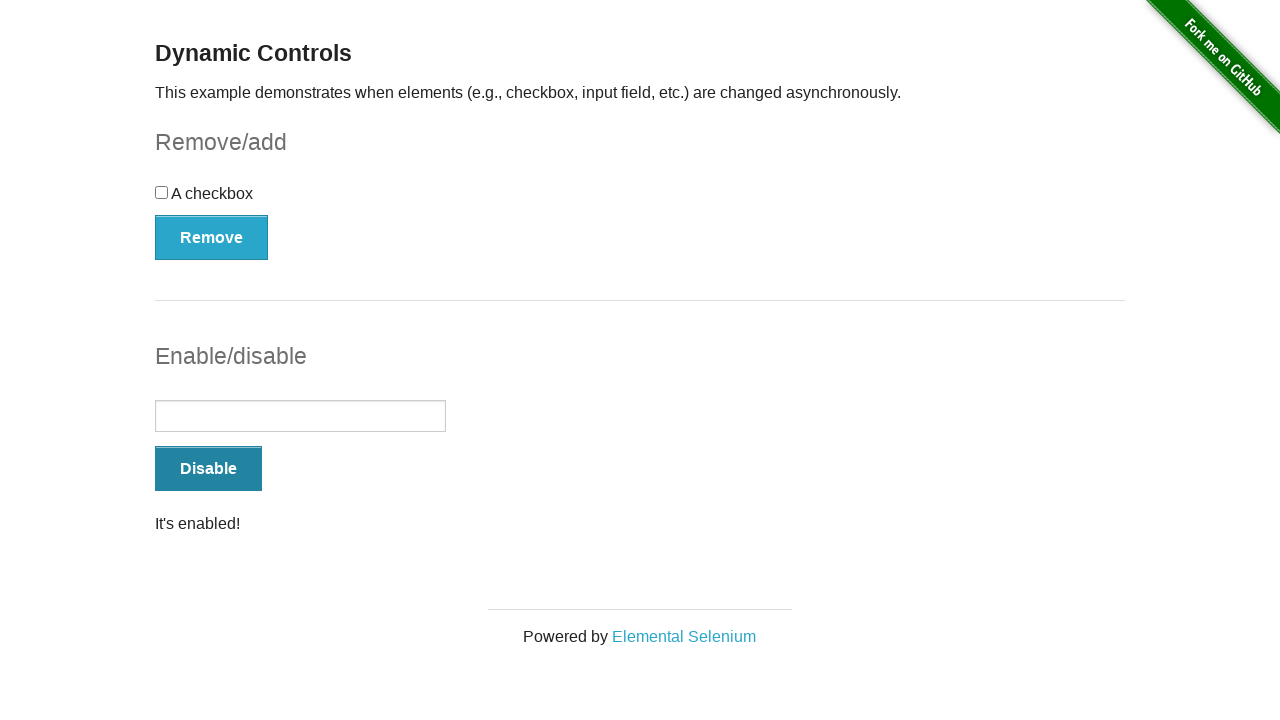

Clicked disable button at (208, 469) on #input-example button
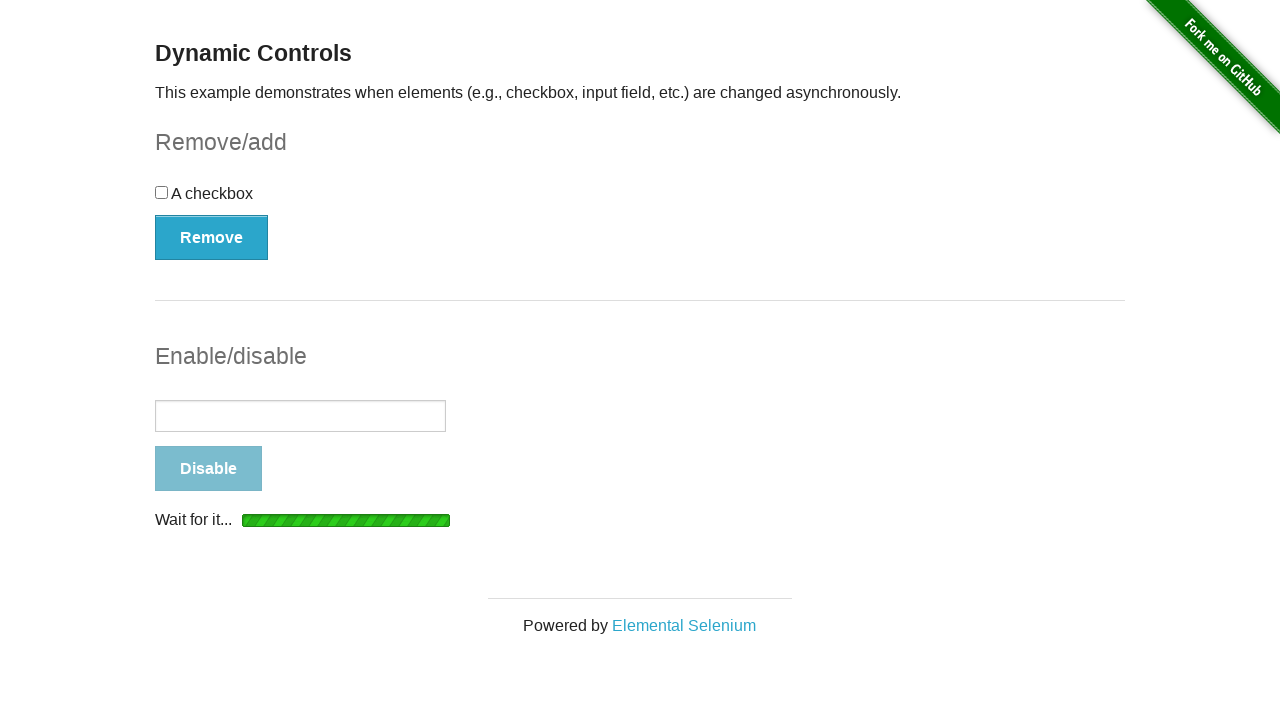

Input field is now disabled
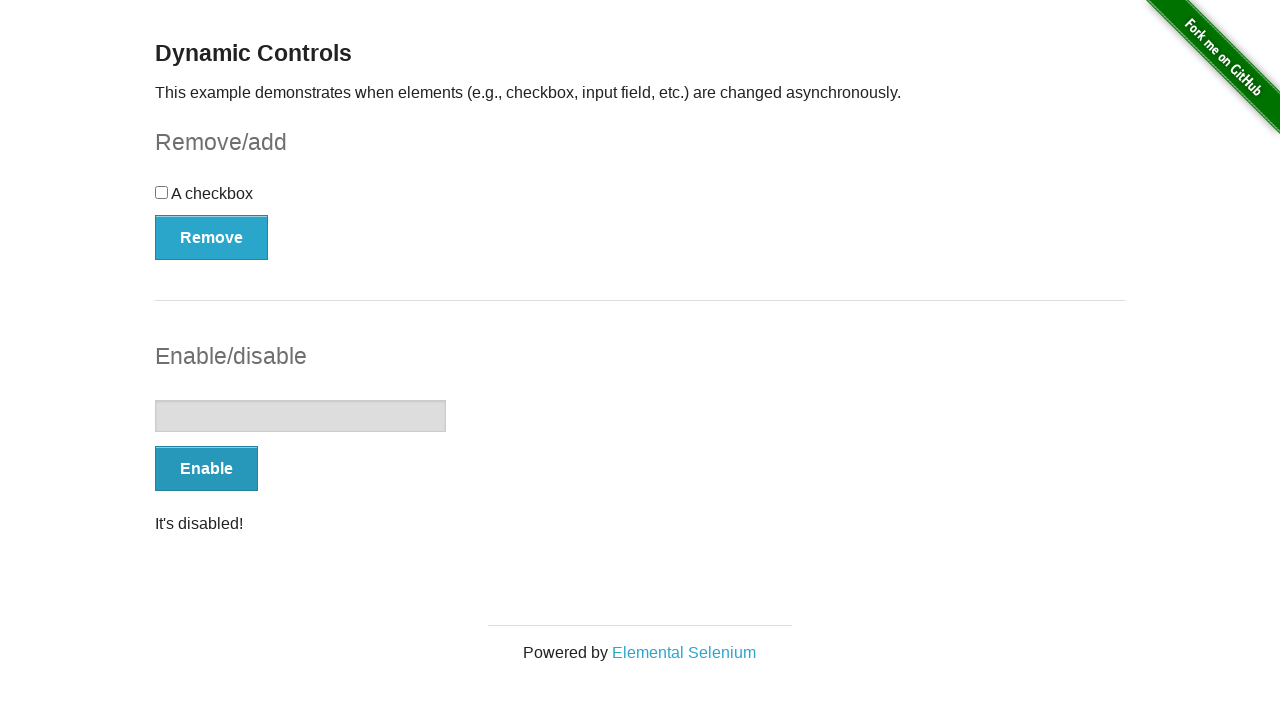

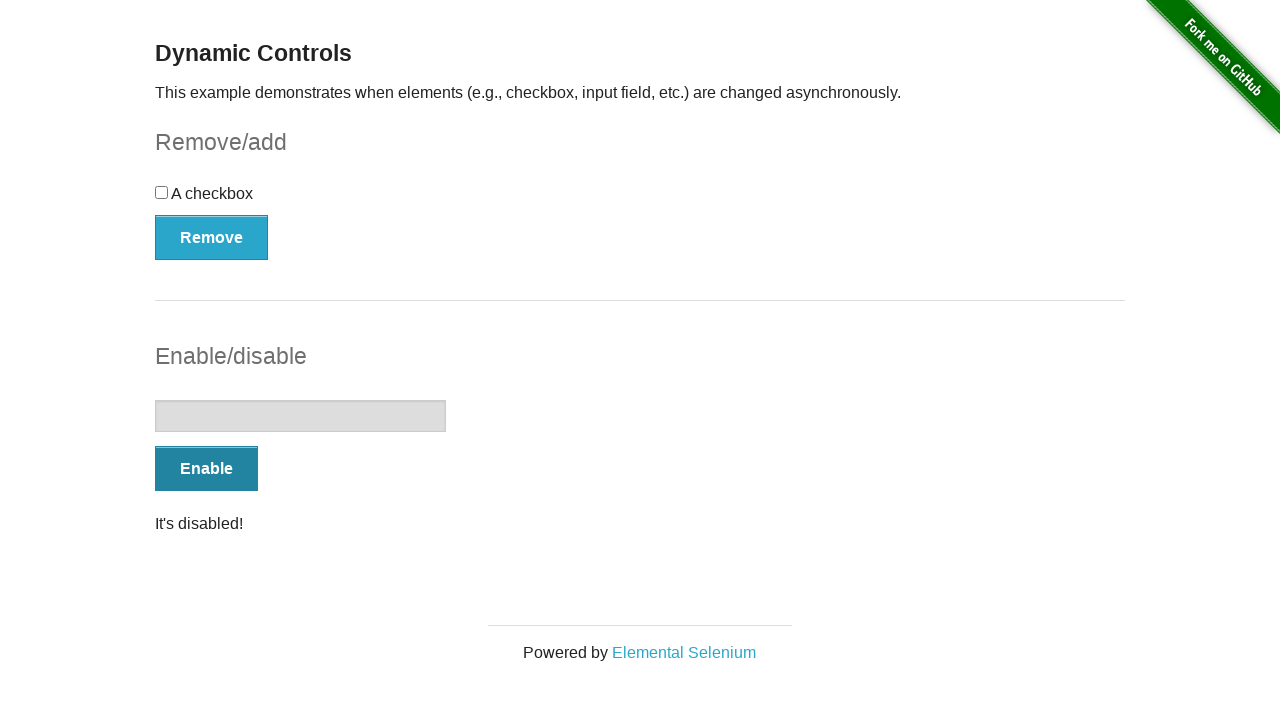